Opens YouTube homepage, retrieves the page title and URL for verification, and maximizes the browser window.

Starting URL: https://www.youtube.com/

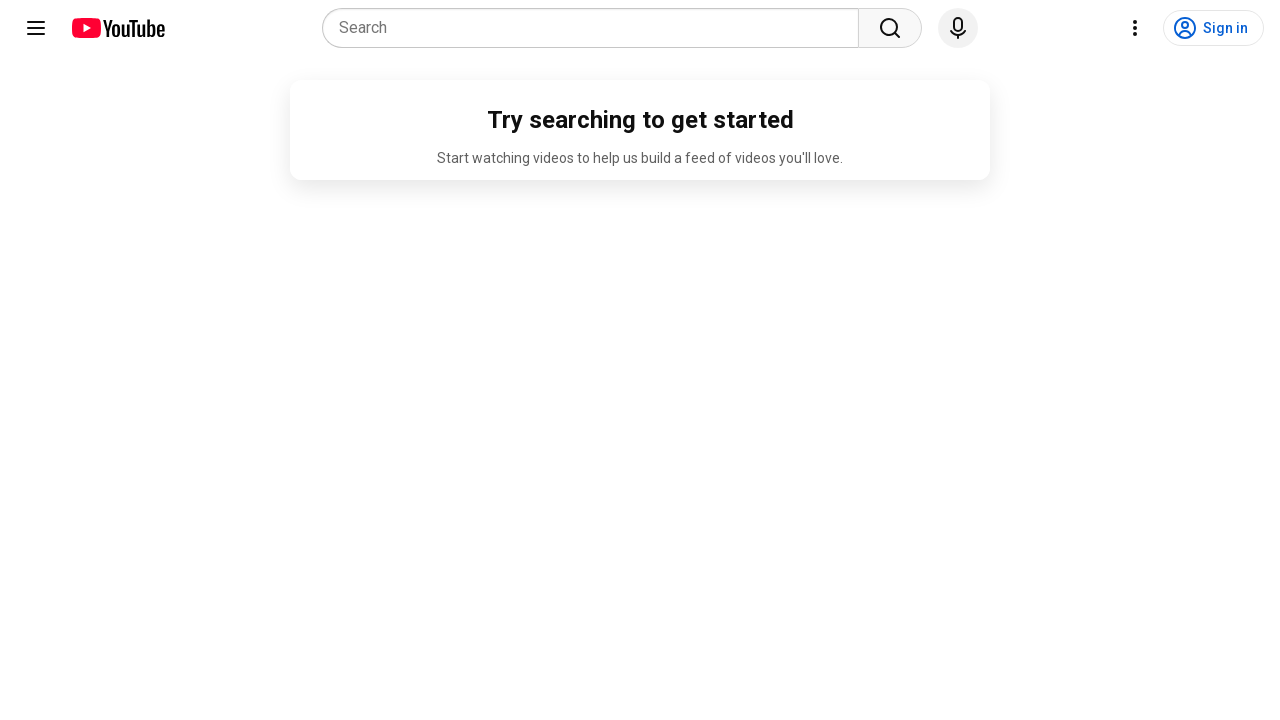

Retrieved page title from YouTube homepage
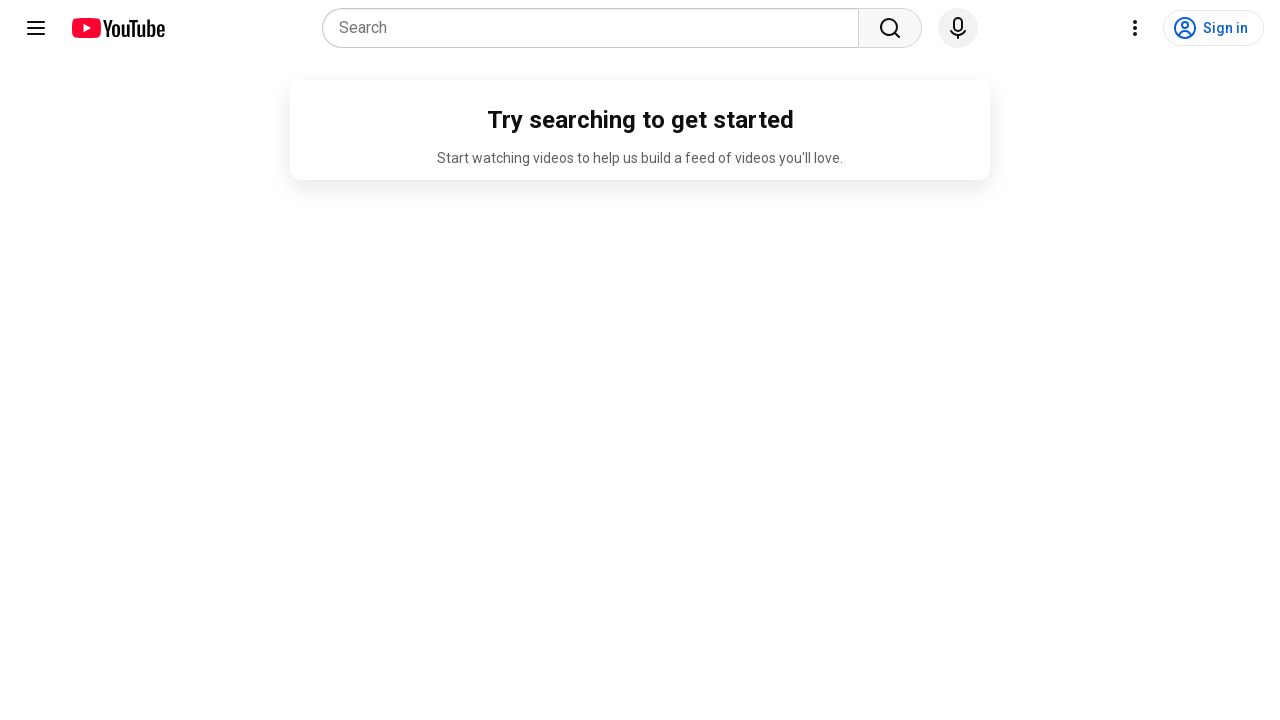

Retrieved current URL from YouTube homepage
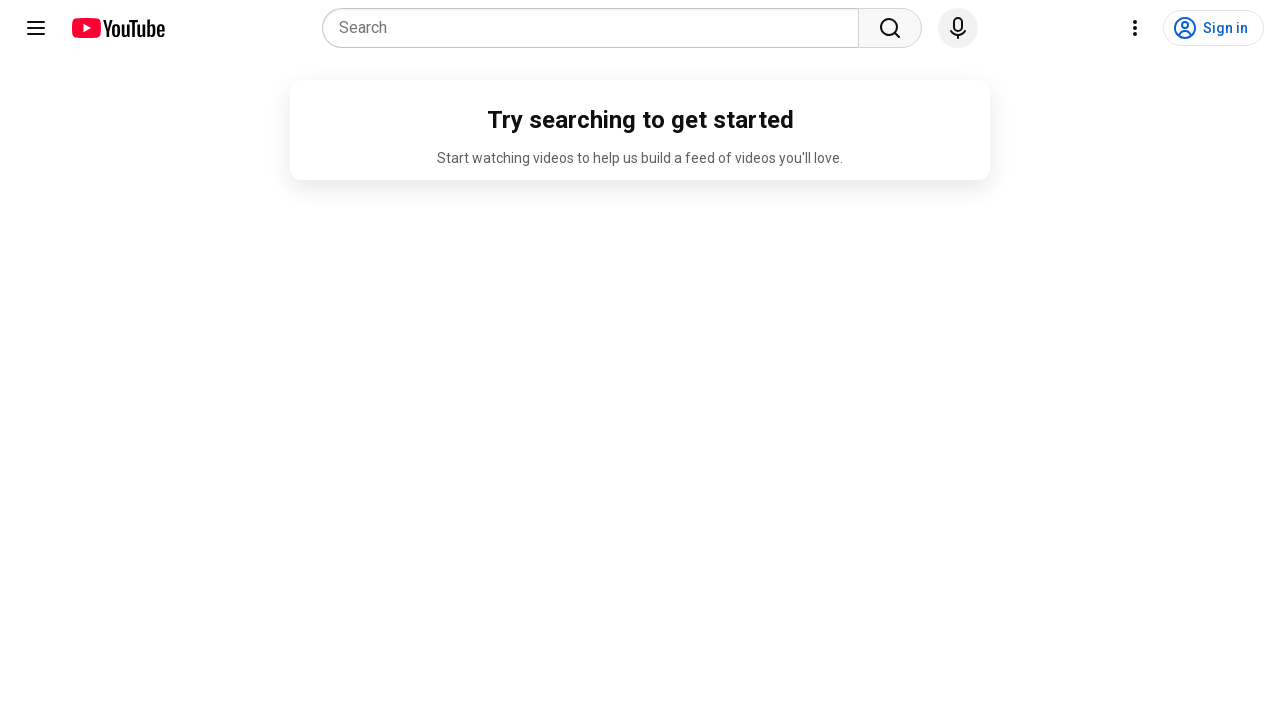

Set viewport size to 1920x1080 to maximize browser window
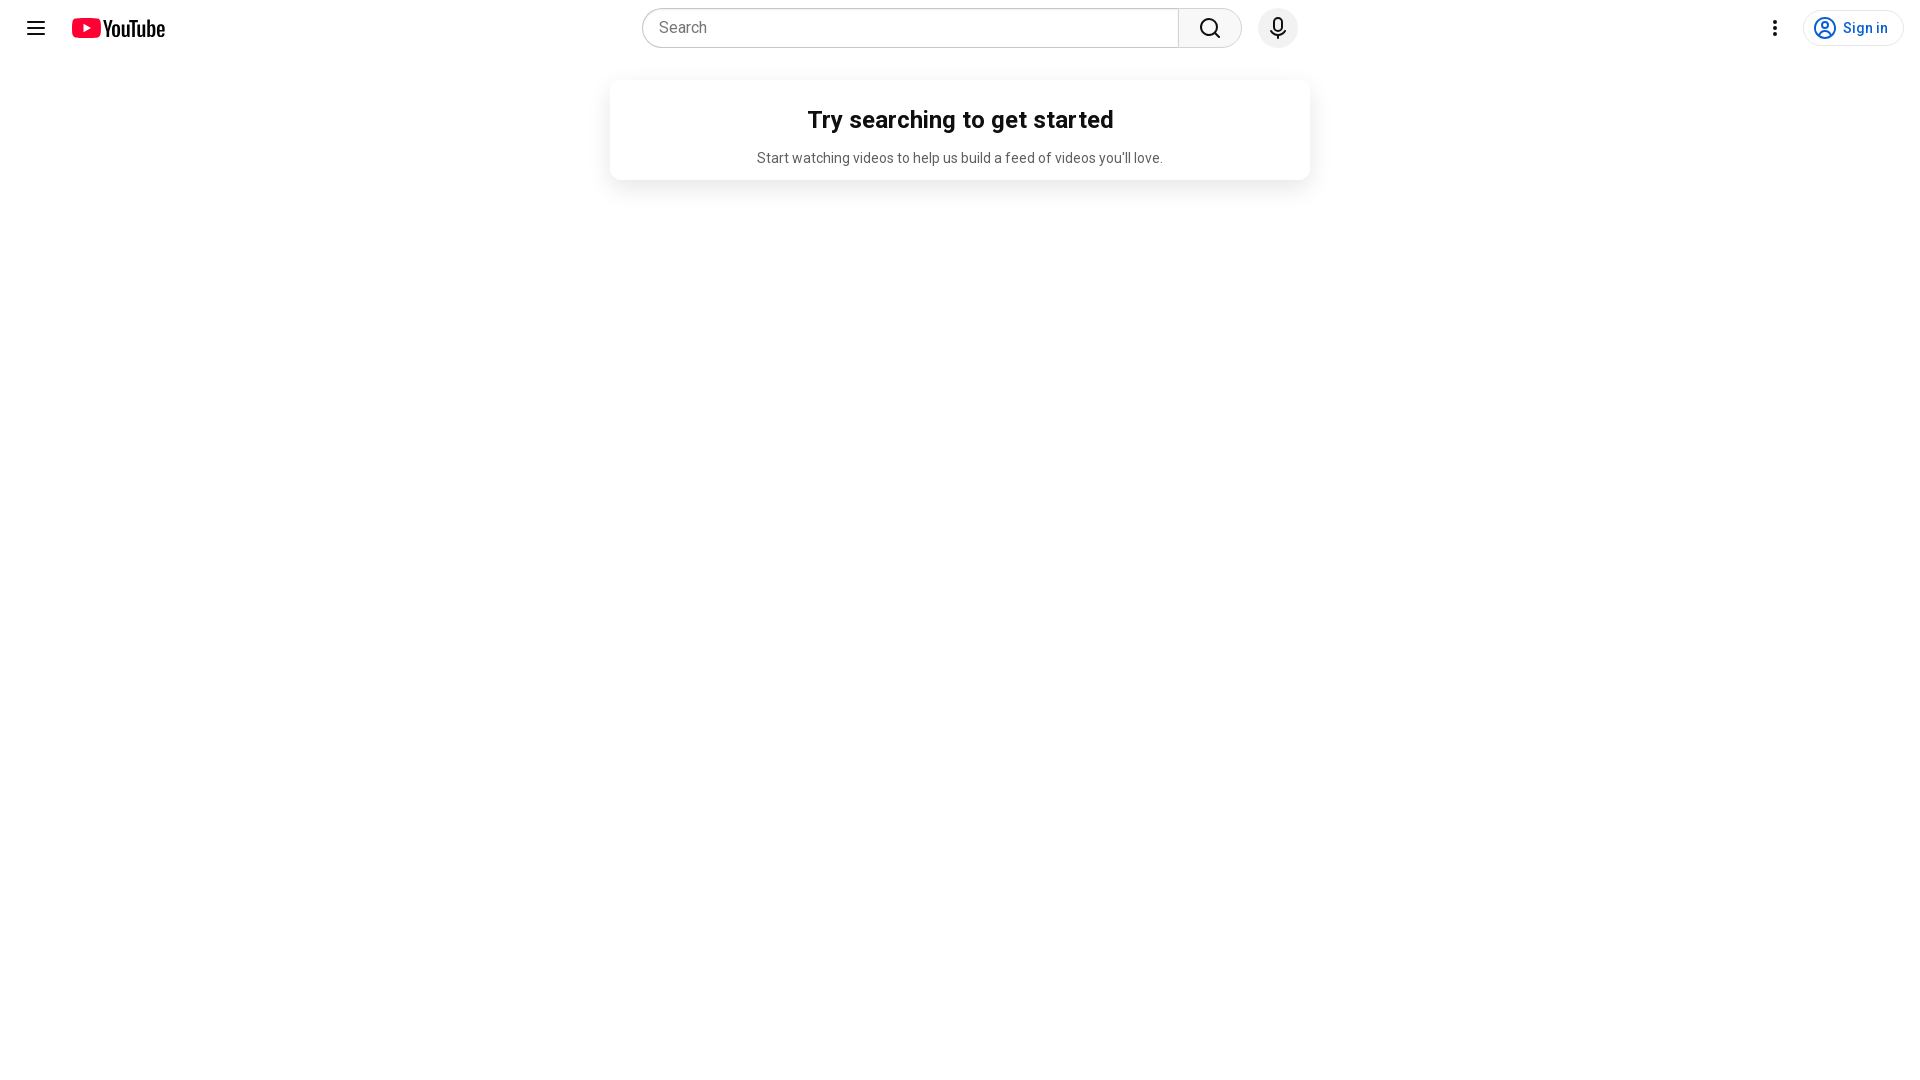

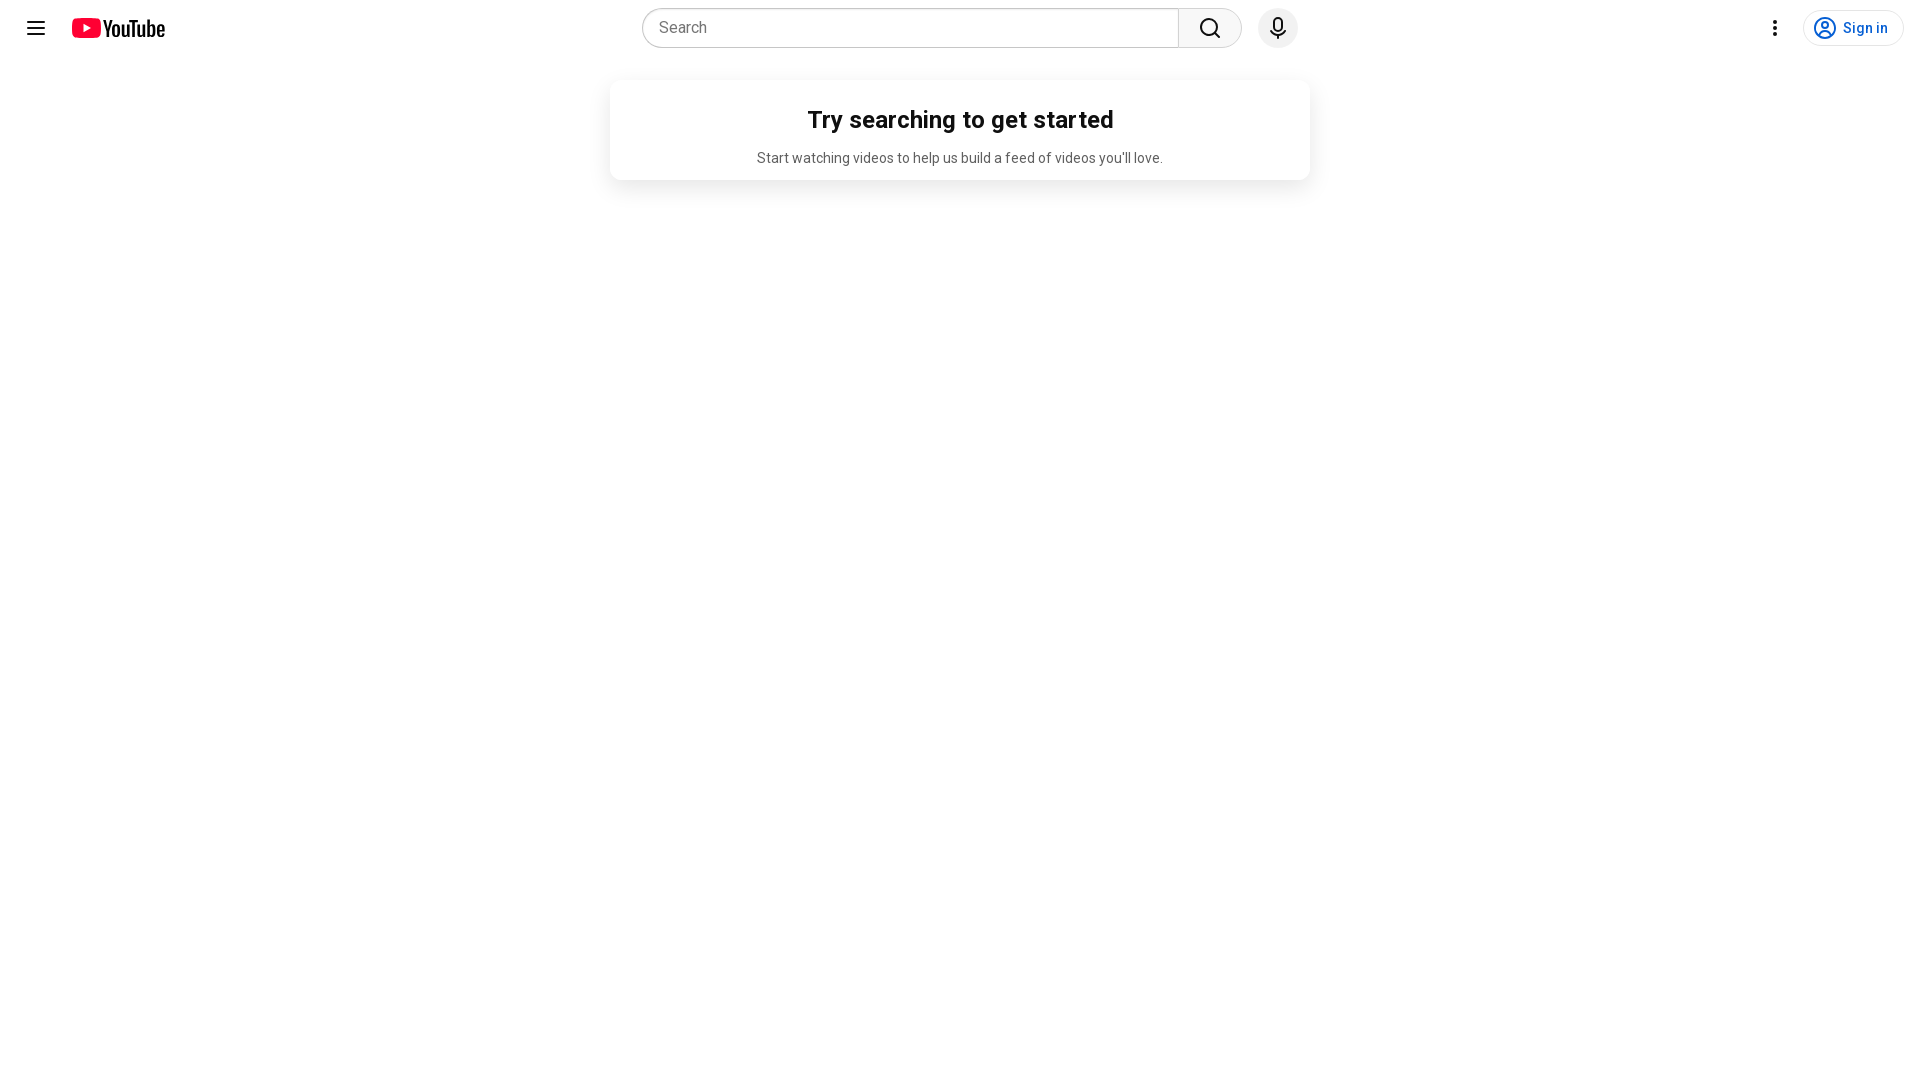